Tests JavaScript confirmation alert handling by clicking a button to trigger a confirmation dialog, accepting it, and verifying the result message is displayed.

Starting URL: https://training-support.net/webelements/alerts

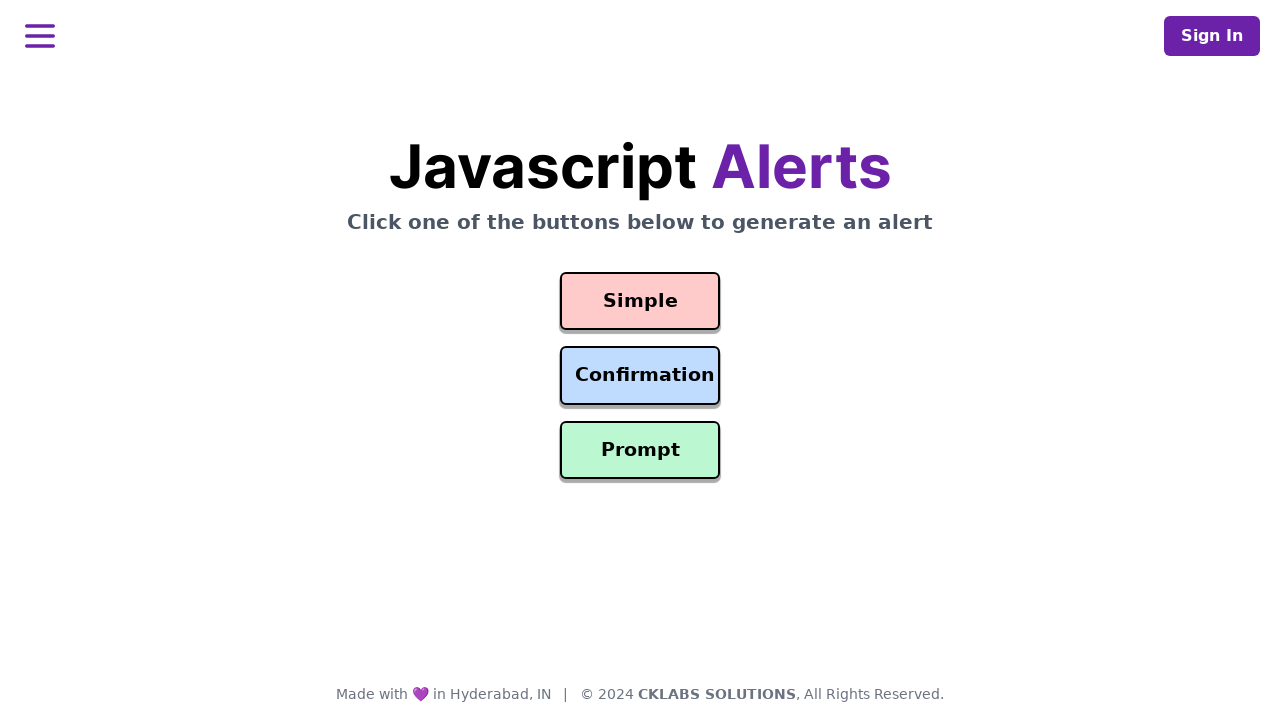

Clicked confirmation button to trigger alert at (640, 376) on #confirmation
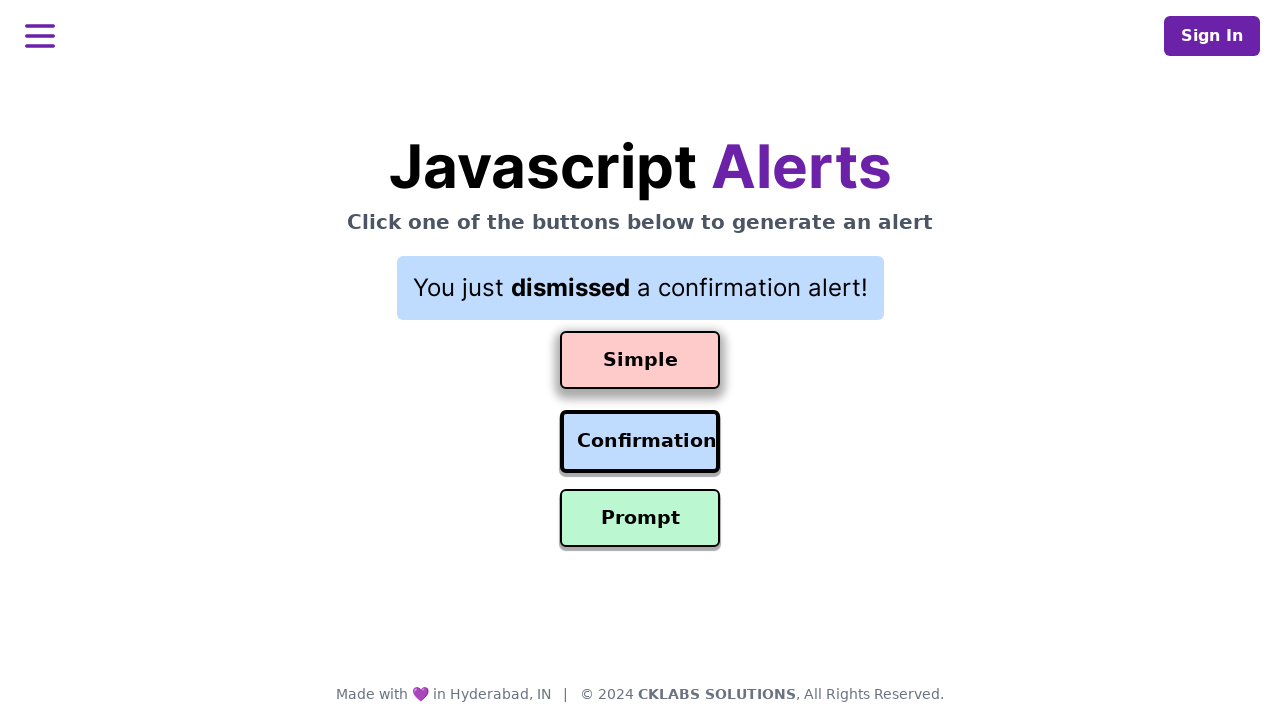

Set up dialog handler to accept confirmation
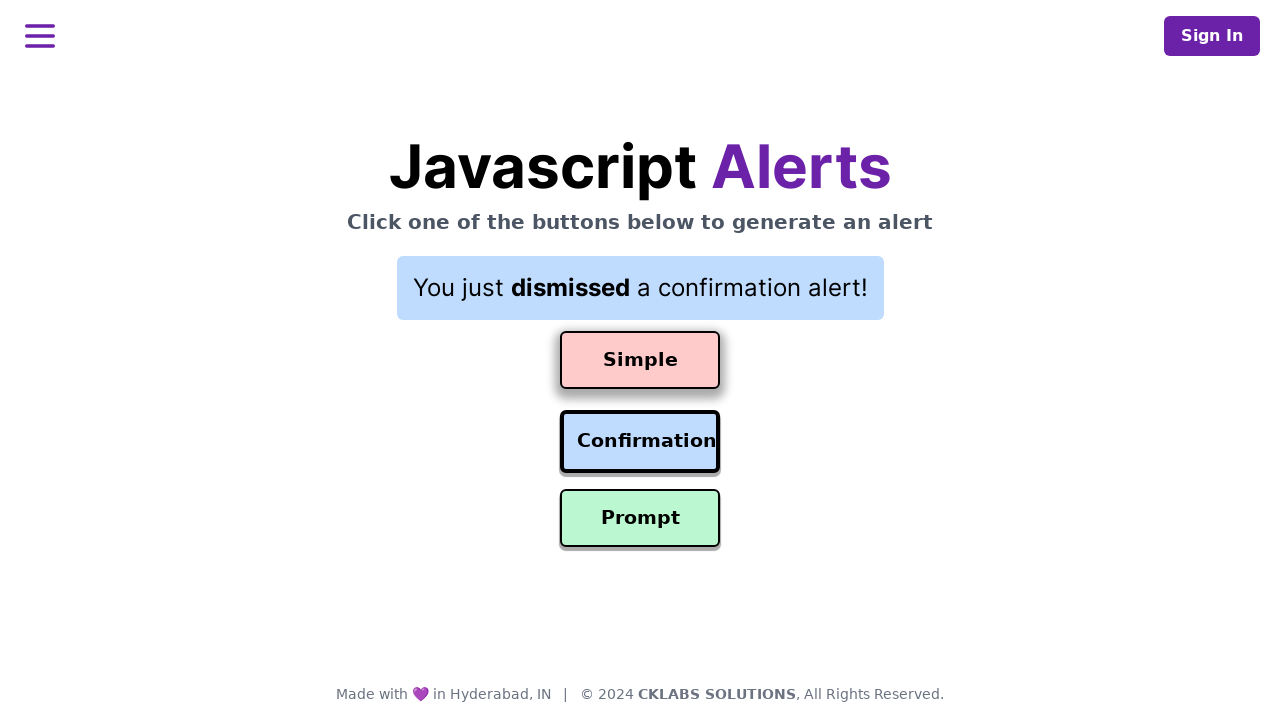

Registered dialog handler function to capture and accept confirmation
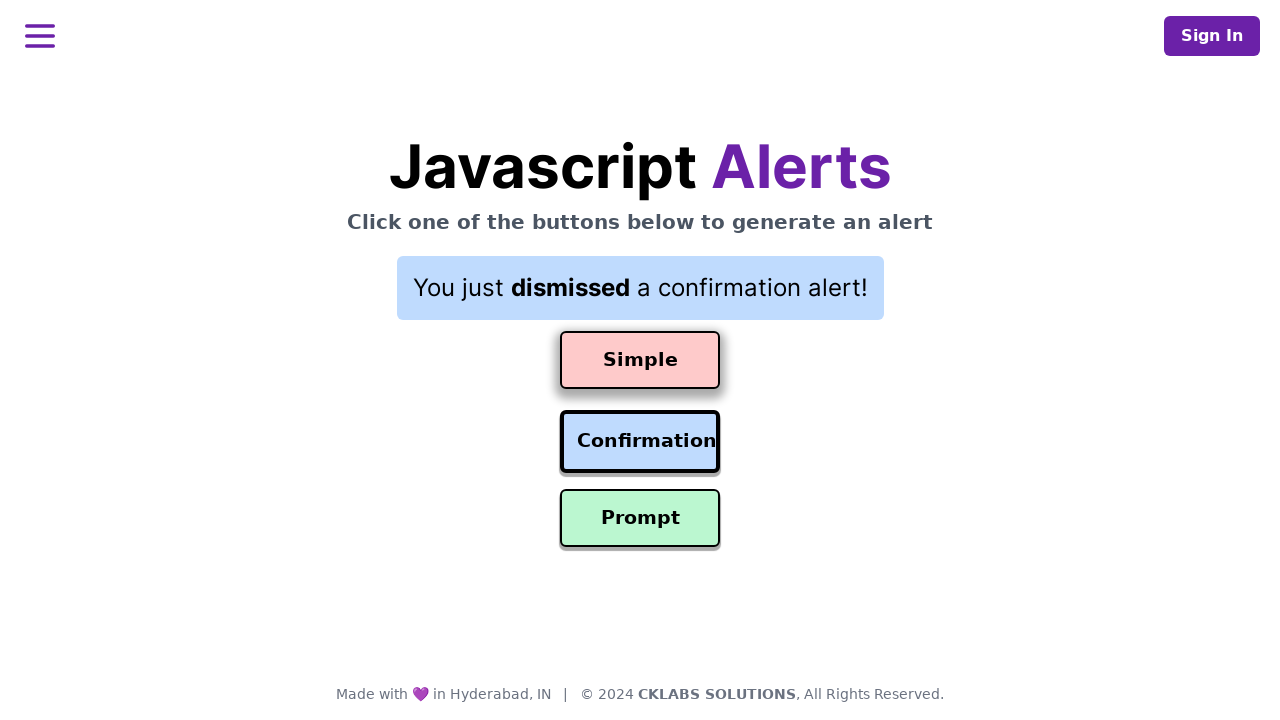

Clicked confirmation button to trigger the dialog at (640, 442) on #confirmation
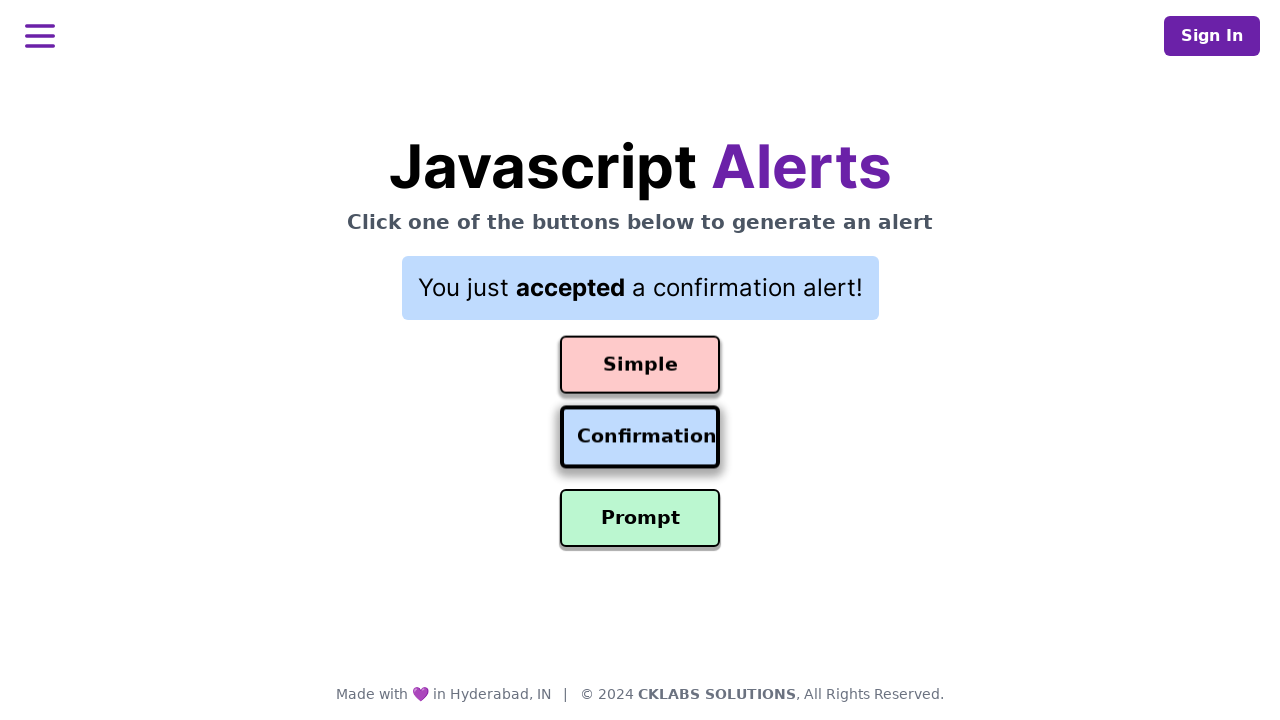

Result element appeared after accepting confirmation dialog
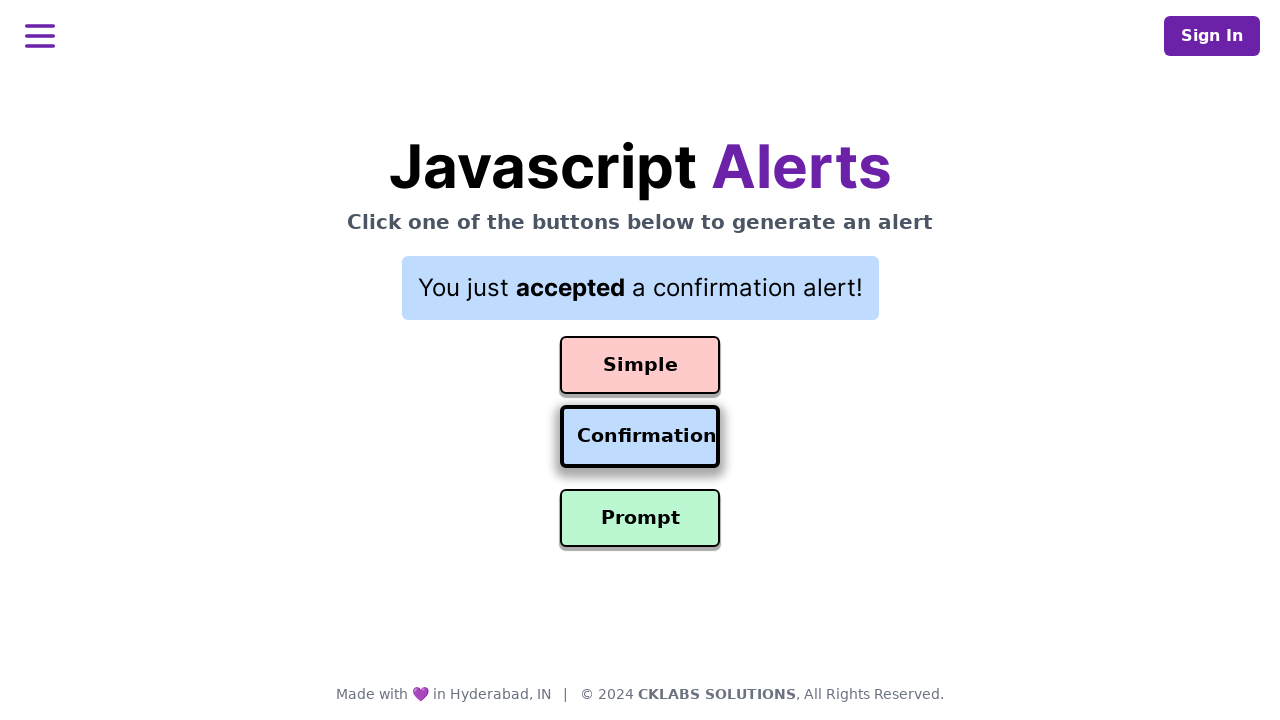

Retrieved result text: You just accepted a confirmation alert!
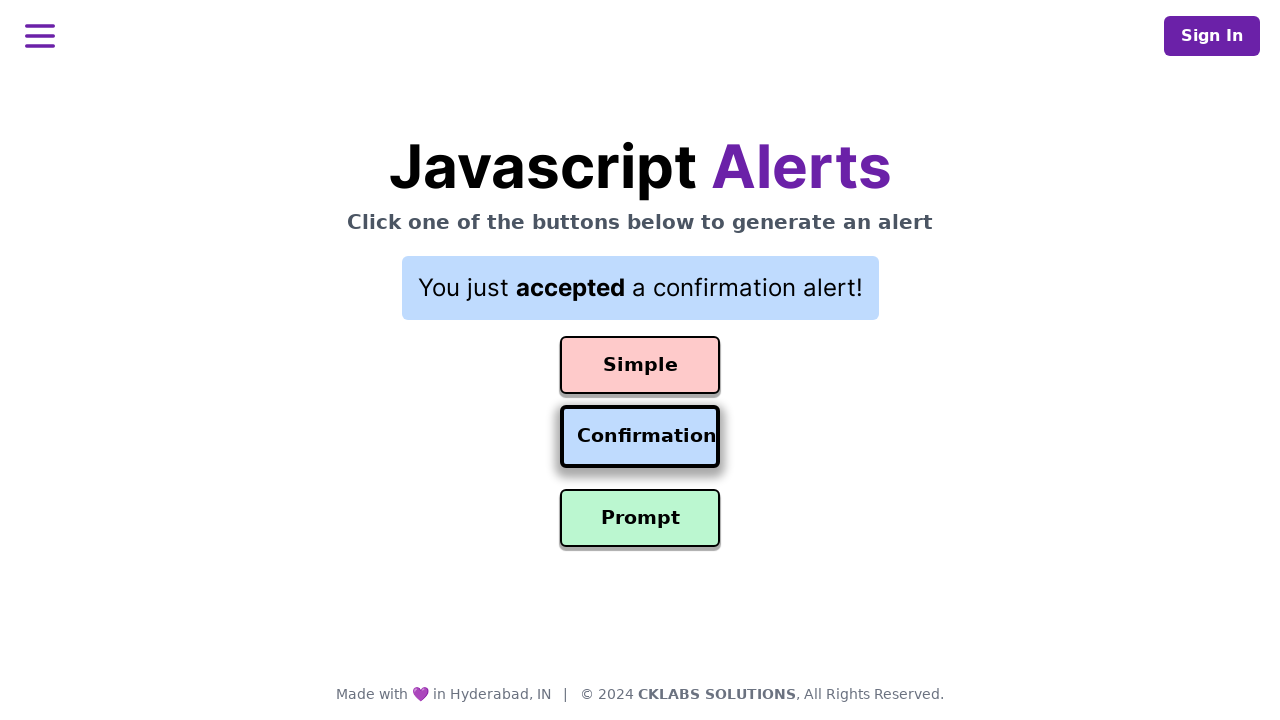

Printed result: You just accepted a confirmation alert!
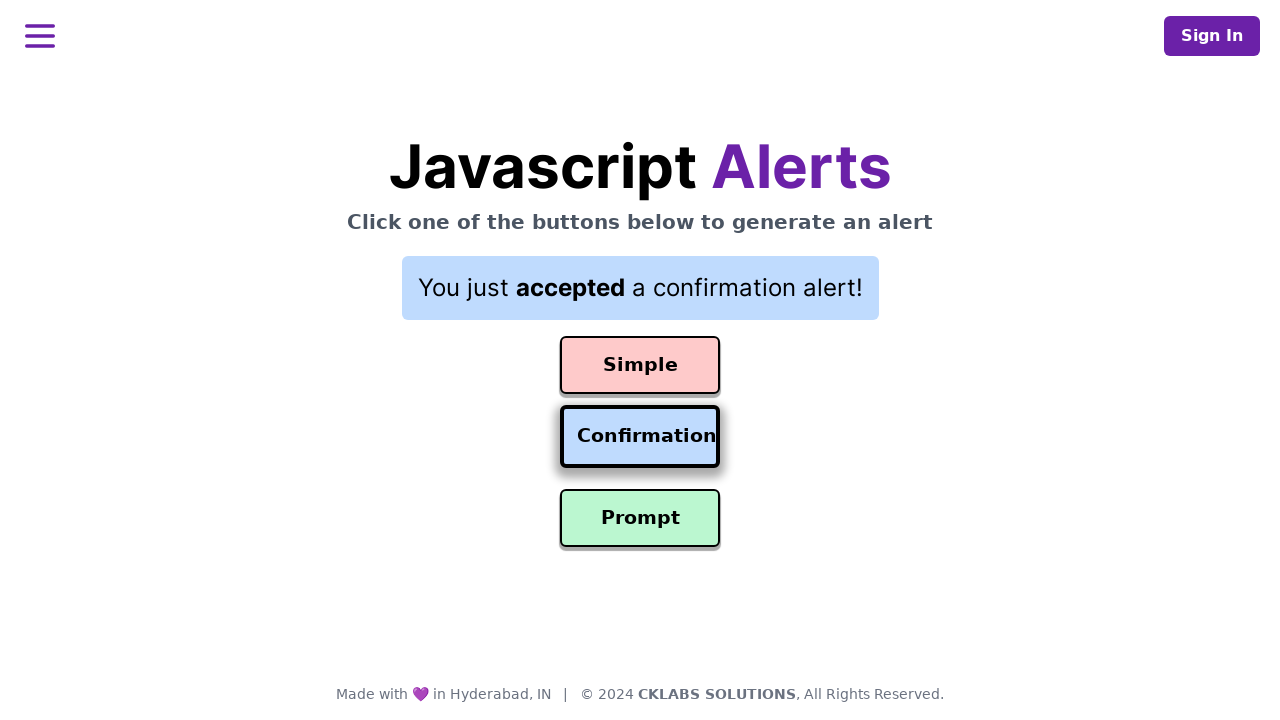

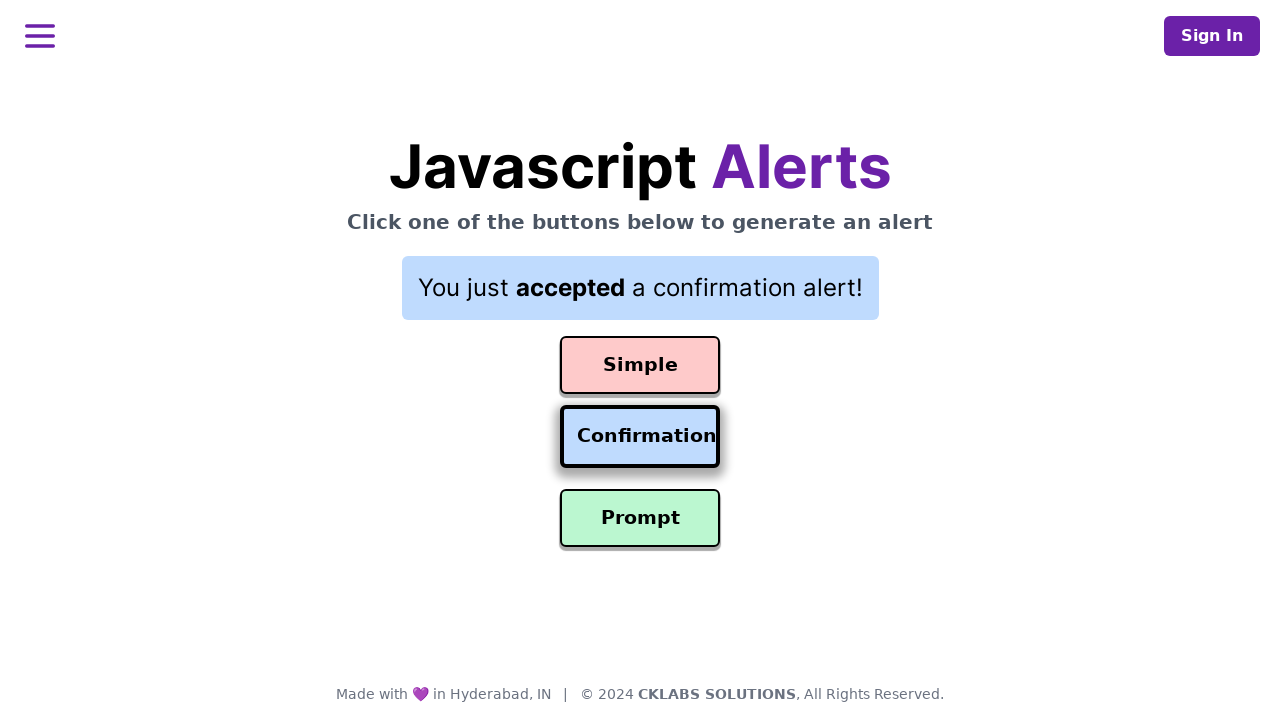